Tests keyboard interactions by typing an address, using keyboard shortcuts to copy it, then pasting to another field.

Starting URL: https://demoqa.com/text-box

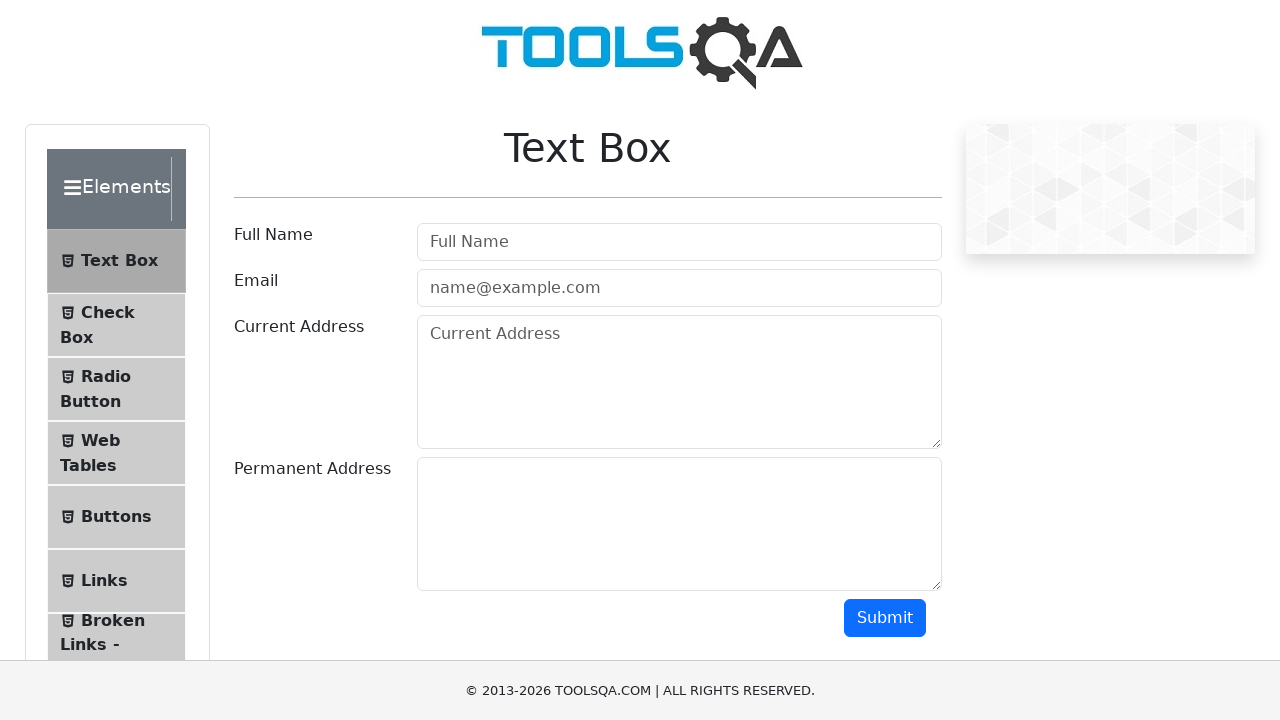

Typed address '211400 Polotsk, Streletskaya 5' into Current Address field on internal:attr=[placeholder="Current Address"i]
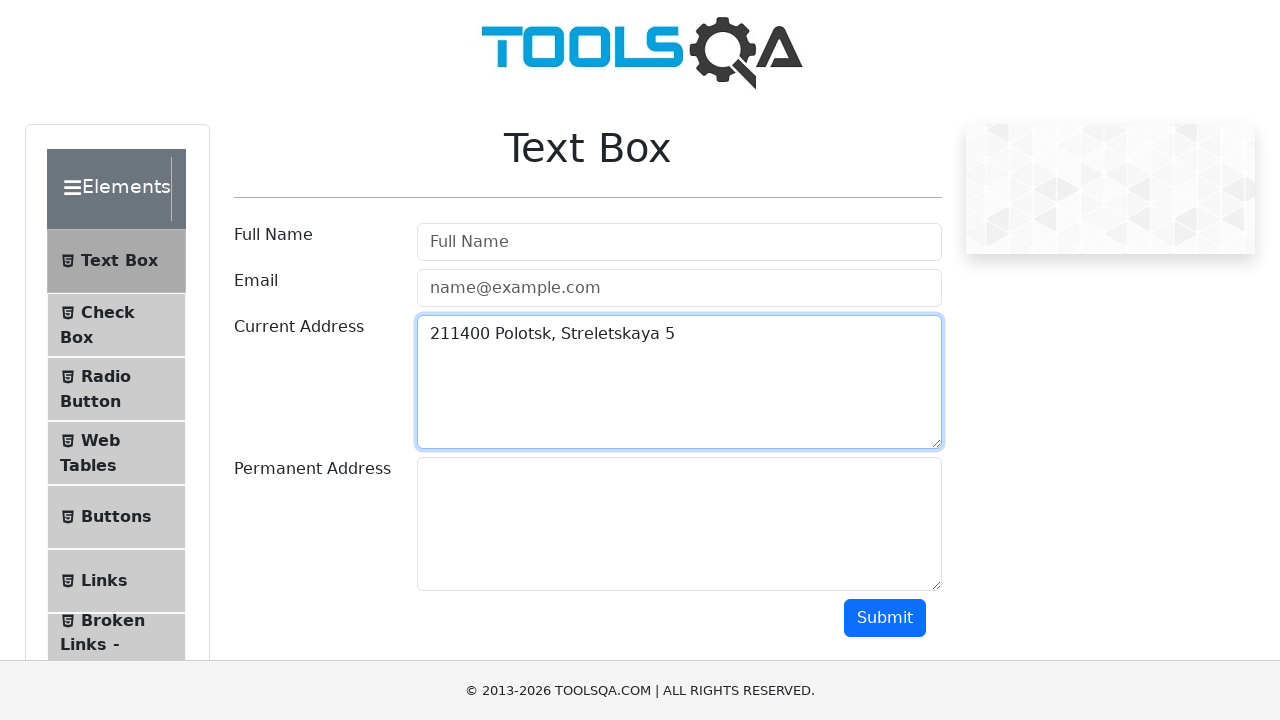

Pressed Control key down
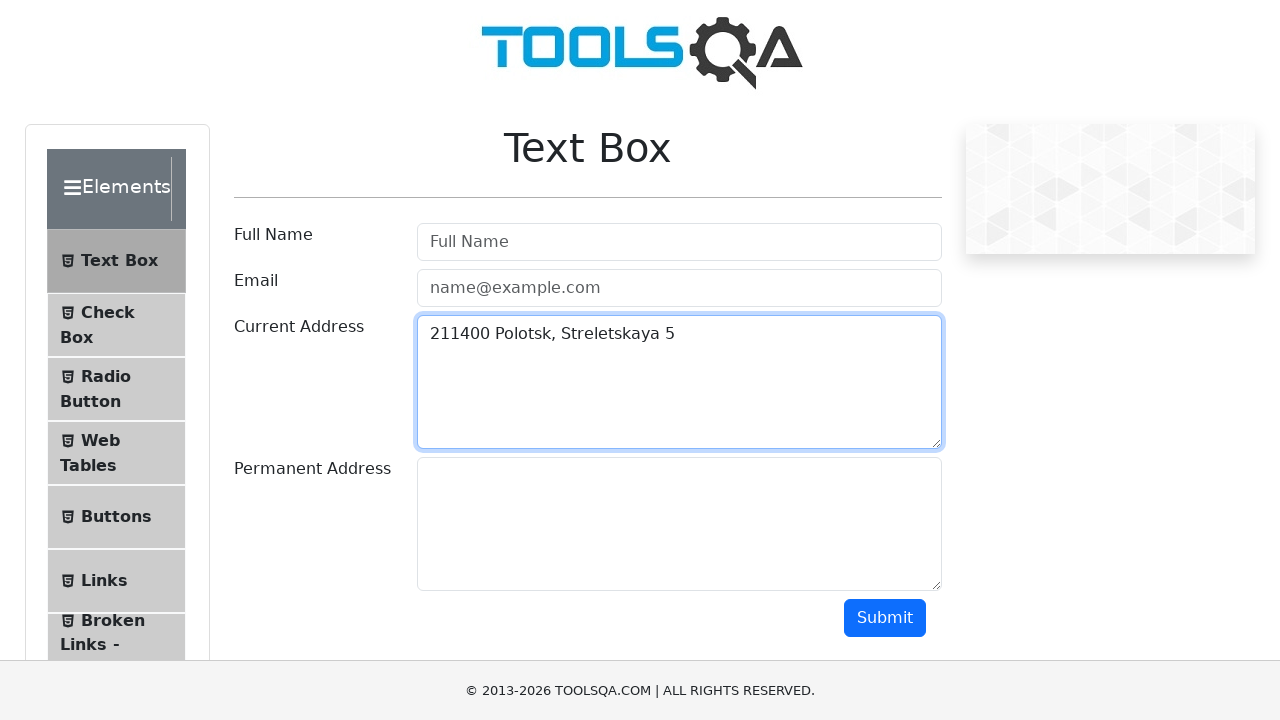

Pressed 'a' to select all text
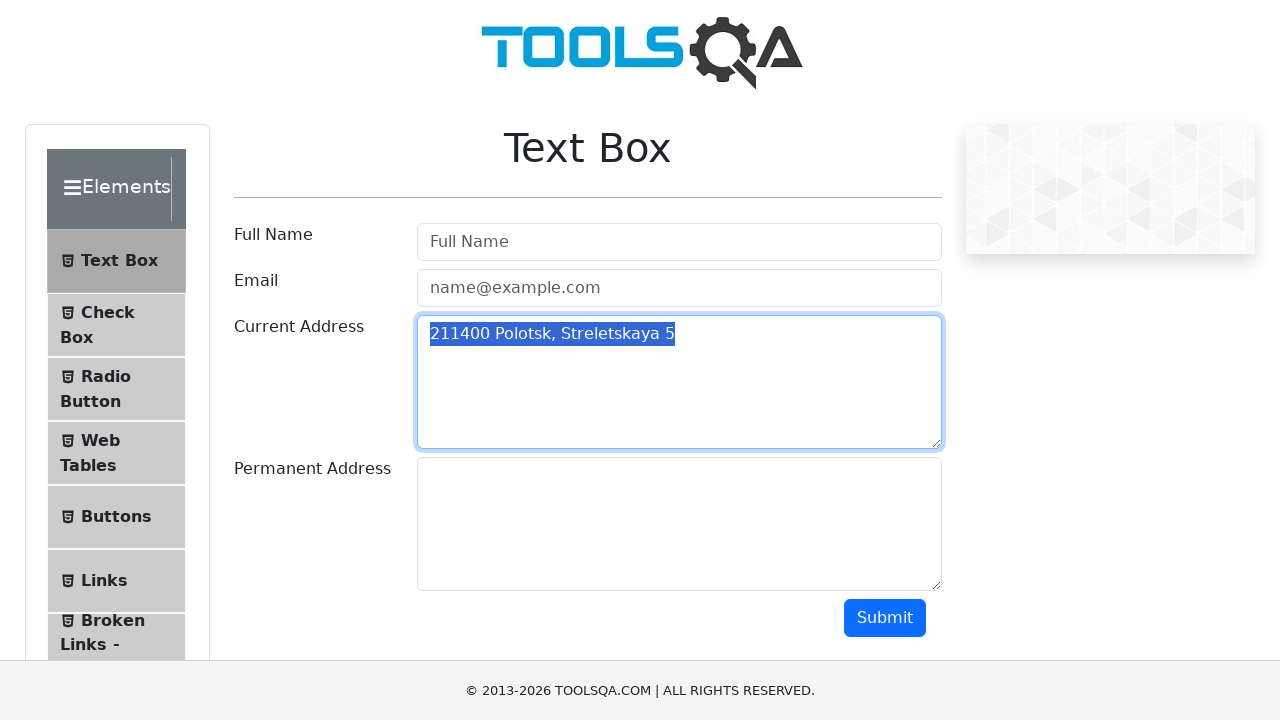

Pressed 'c' to copy selected text
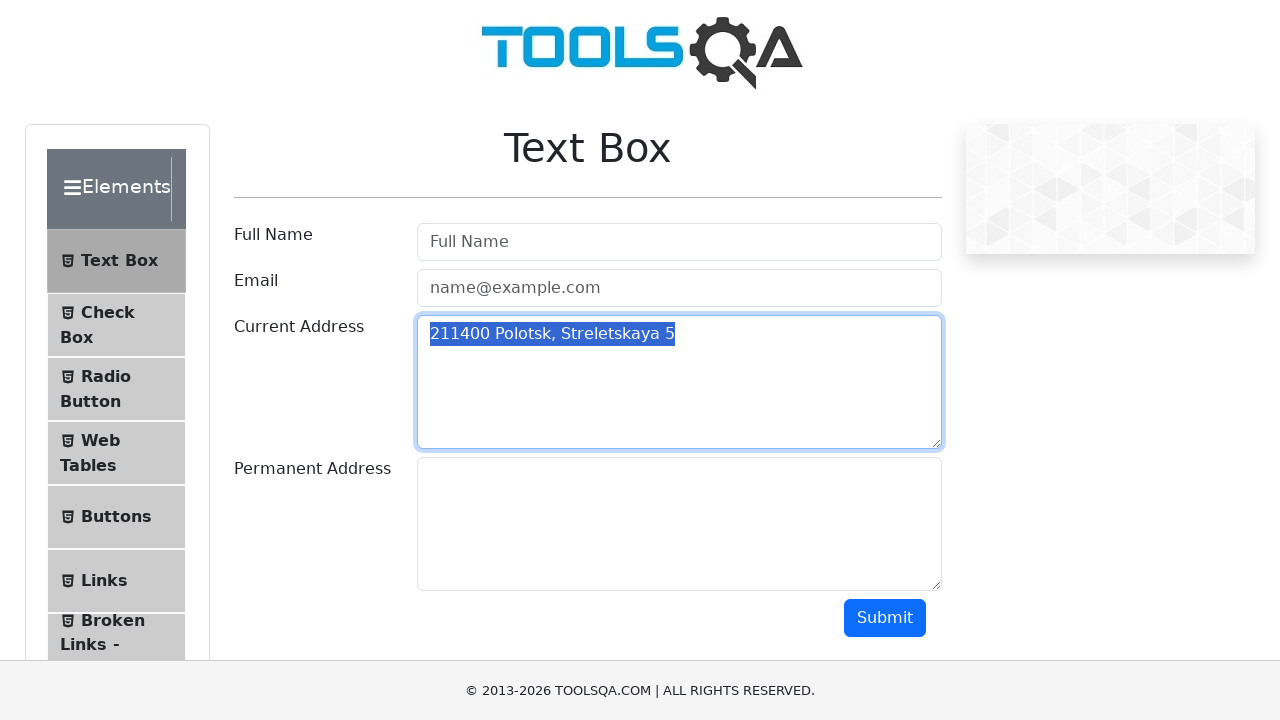

Released Control key
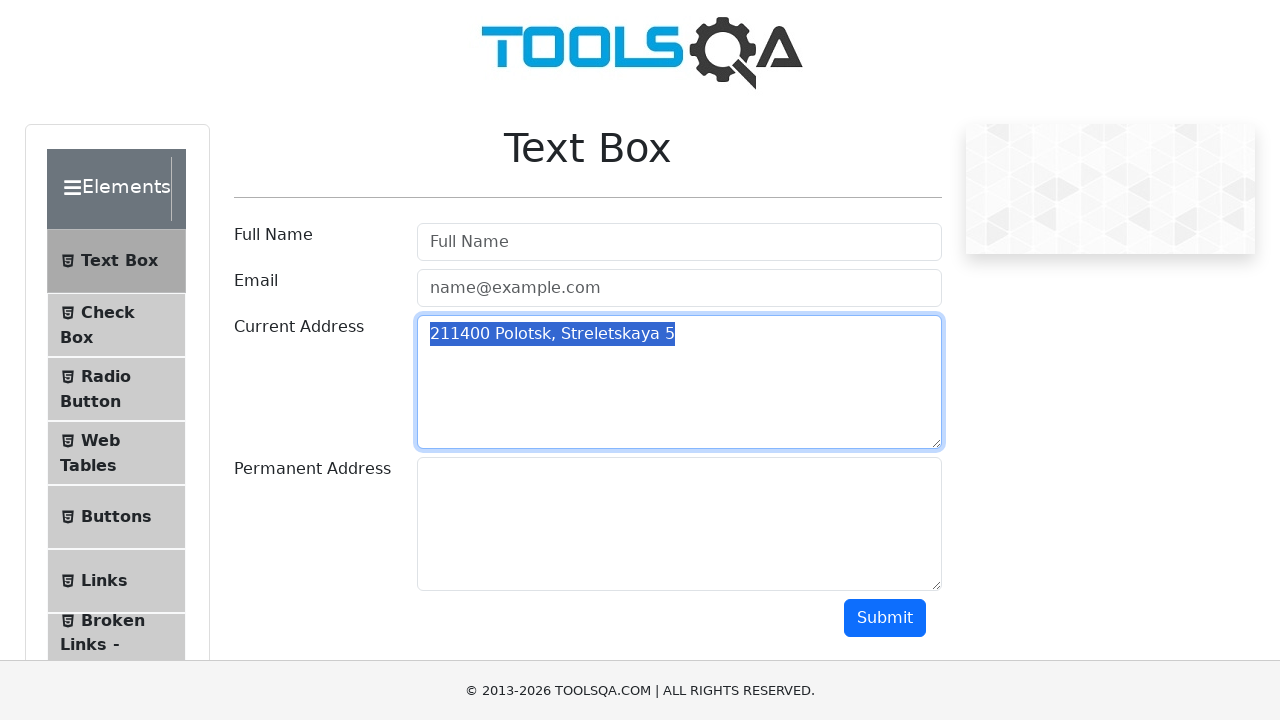

Pressed Tab to move to next field (Permanent Address)
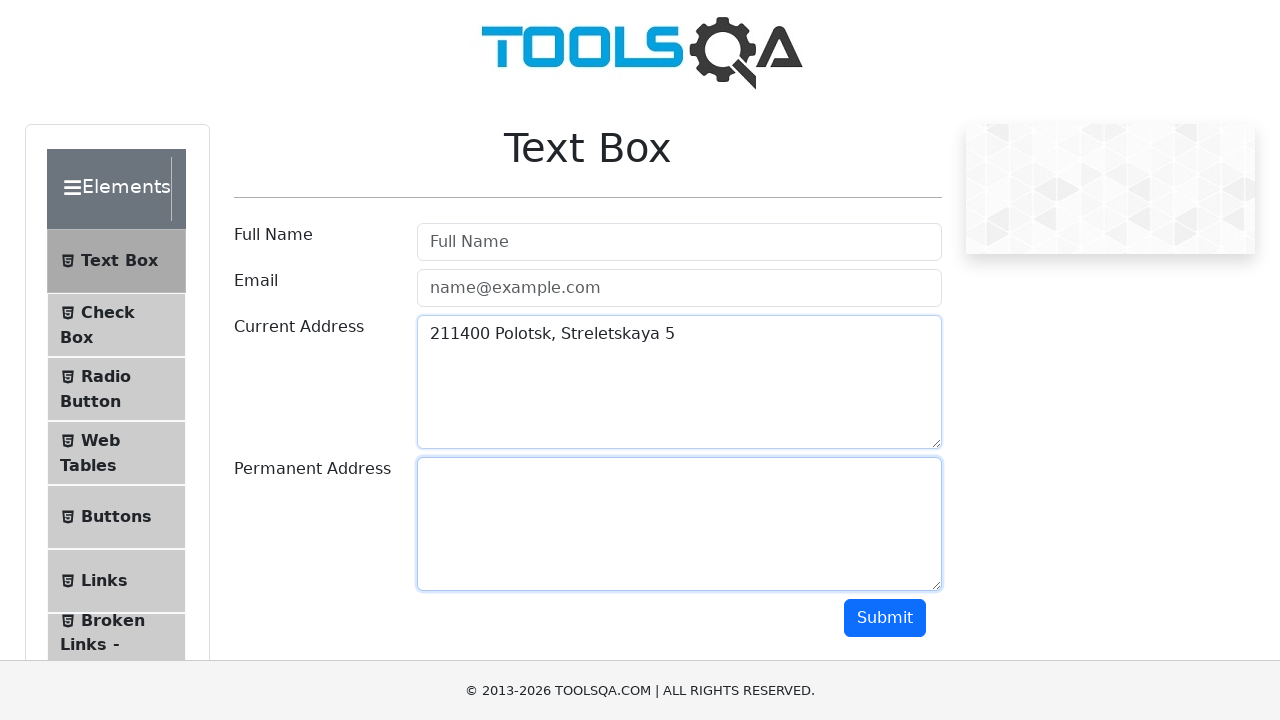

Pressed Control+V to paste address into Permanent Address field
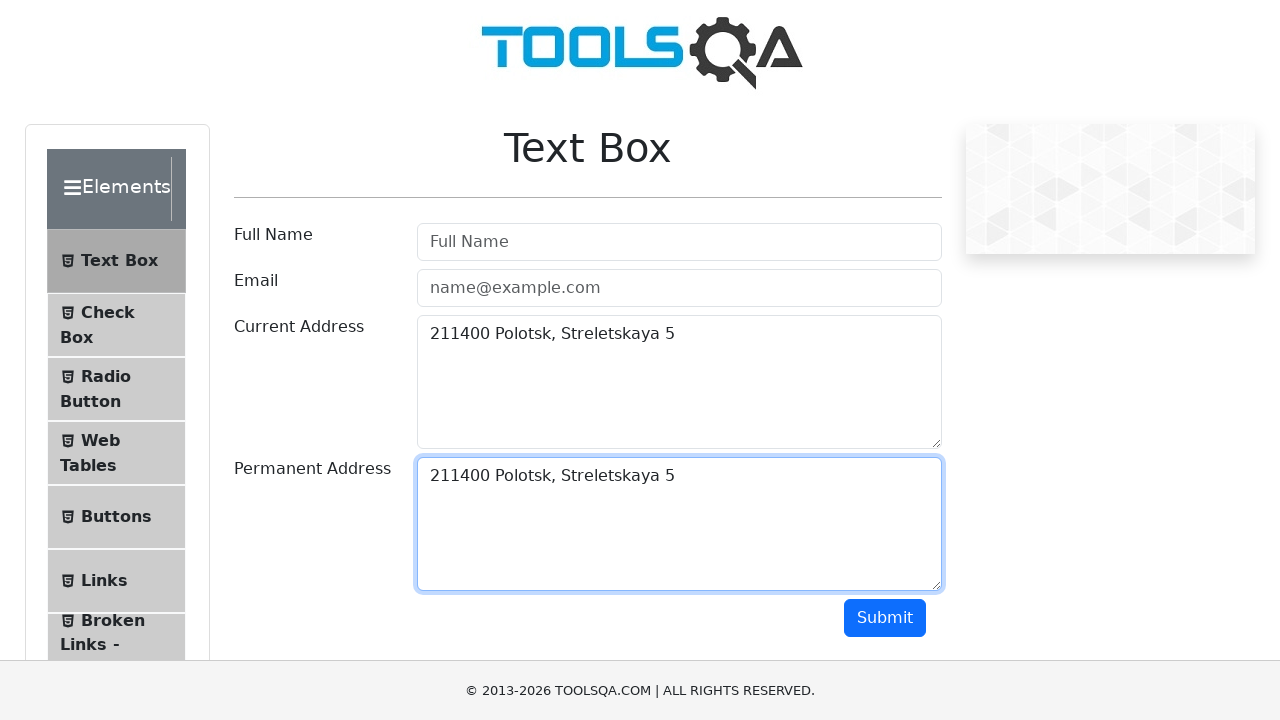

Clicked Submit button at (885, 618) on #submit
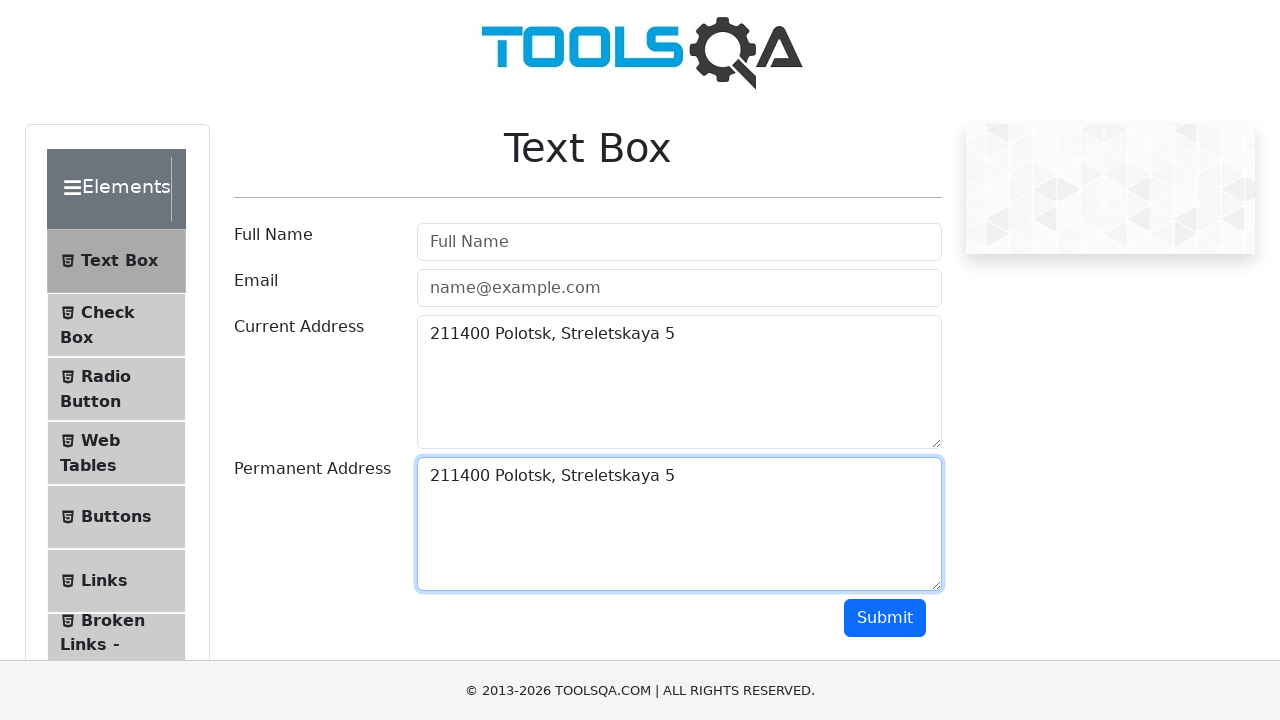

Output section loaded and is visible
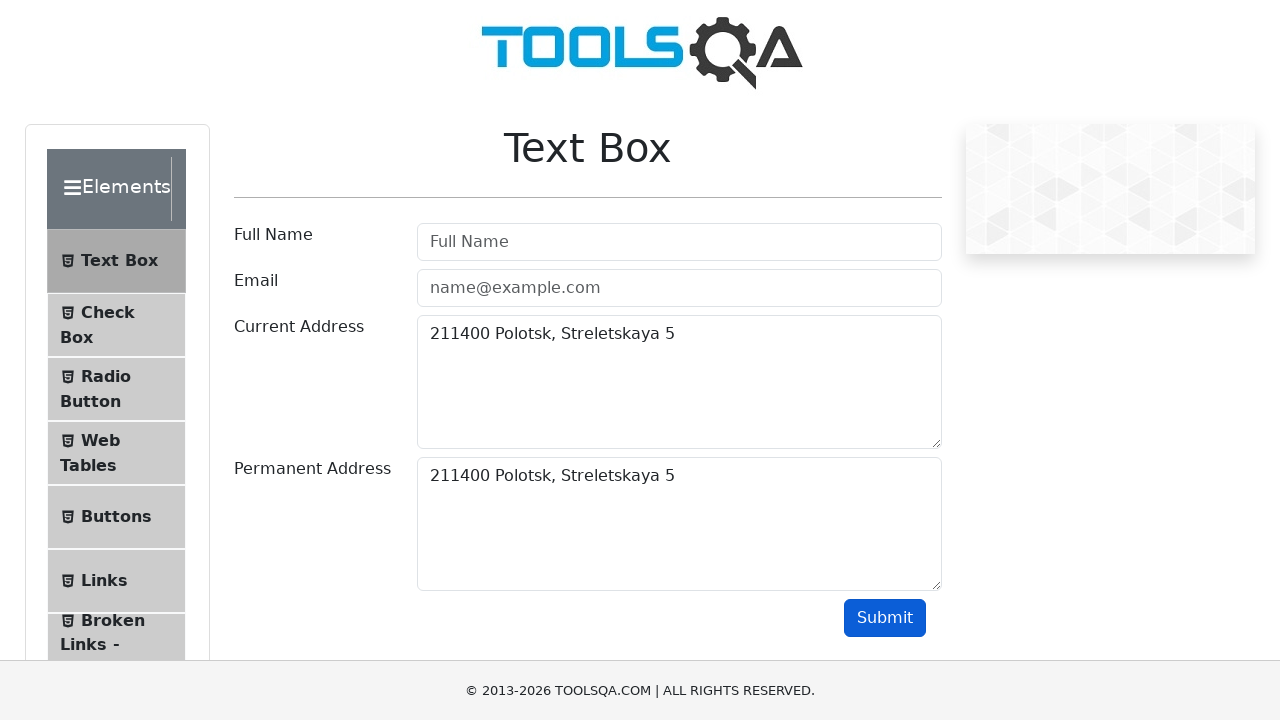

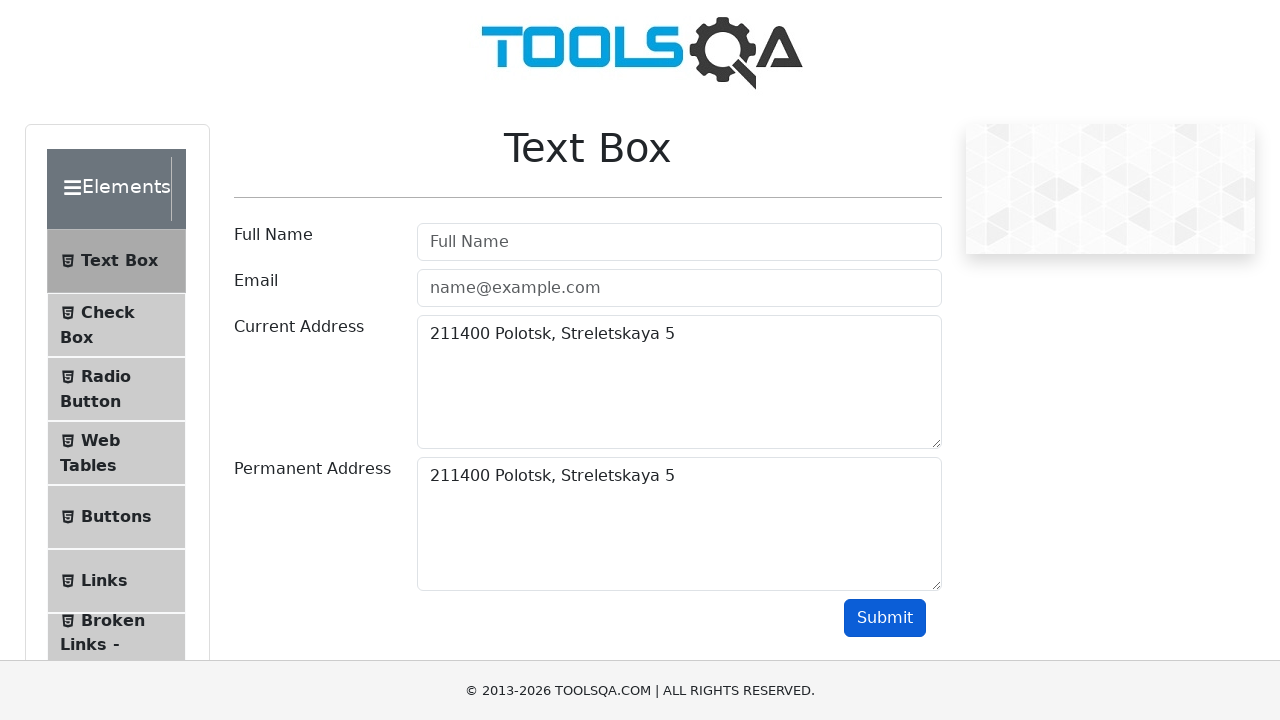